Tests jQuery Growl notification functionality by injecting jQuery and jQuery Growl libraries into the page, then triggering various notification messages (plain, error, notice, warning) to display on the page.

Starting URL: http://the-internet.herokuapp.com

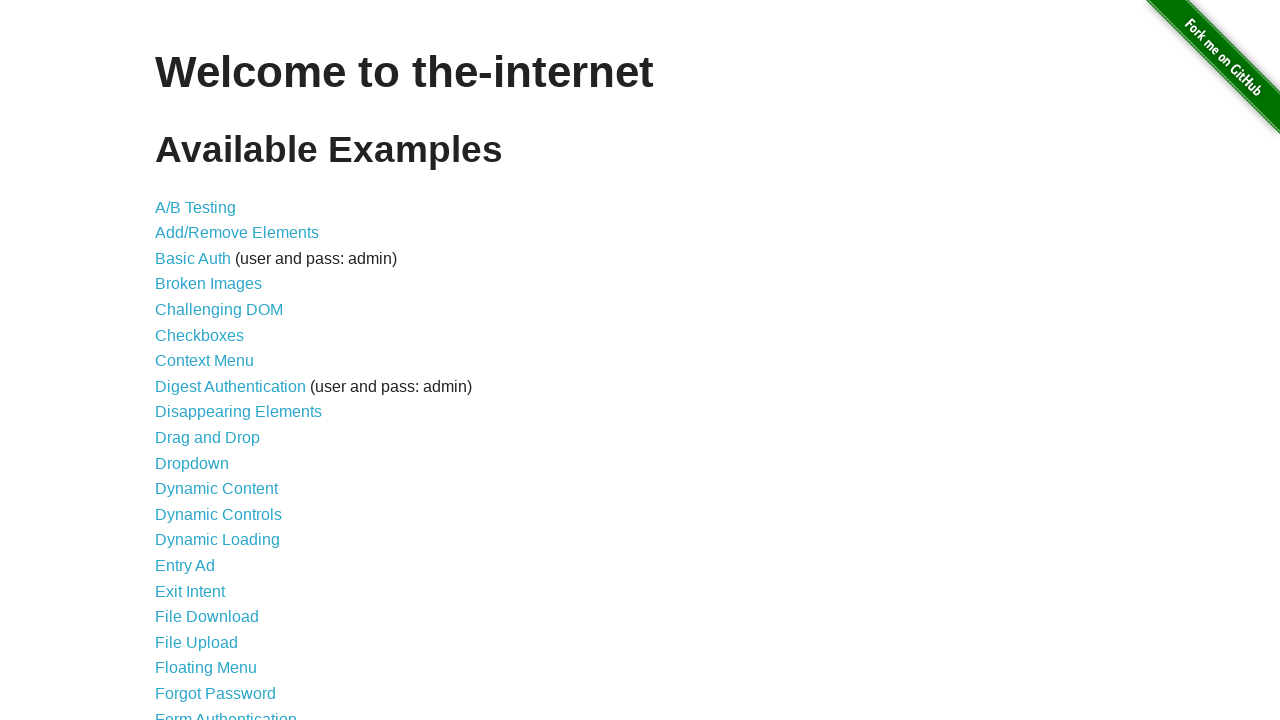

Injected jQuery library into page
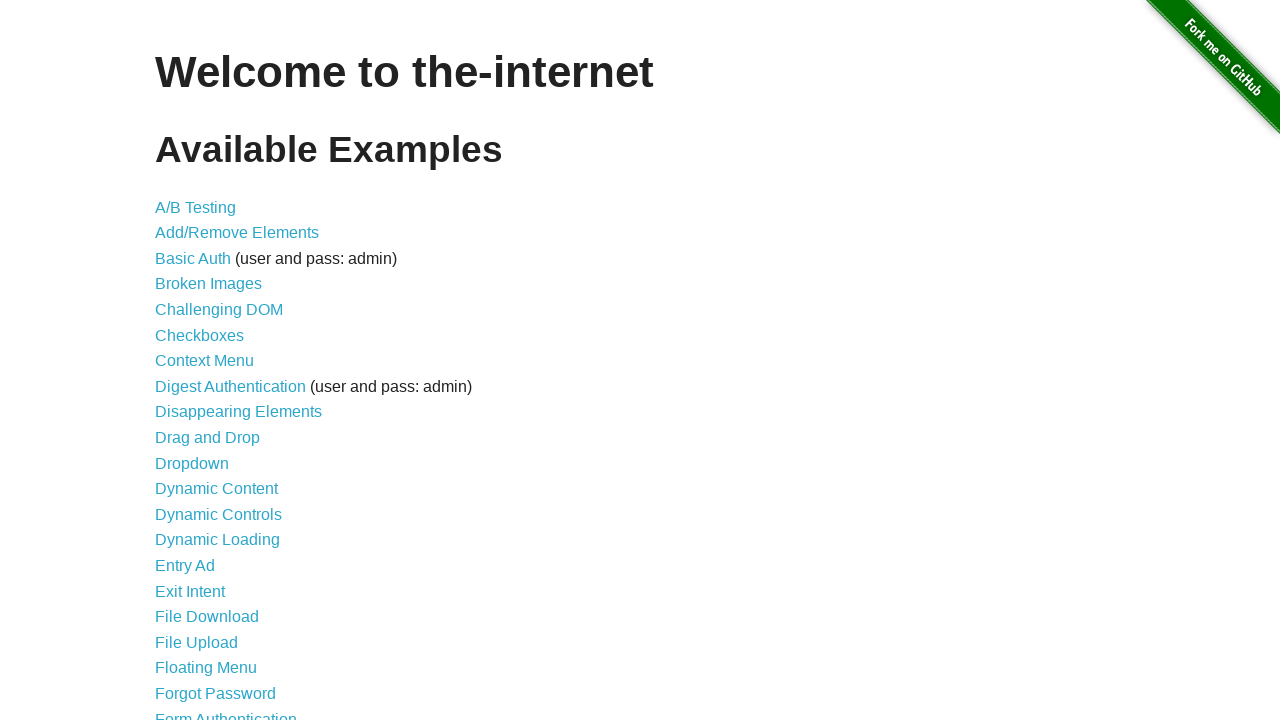

jQuery library loaded successfully
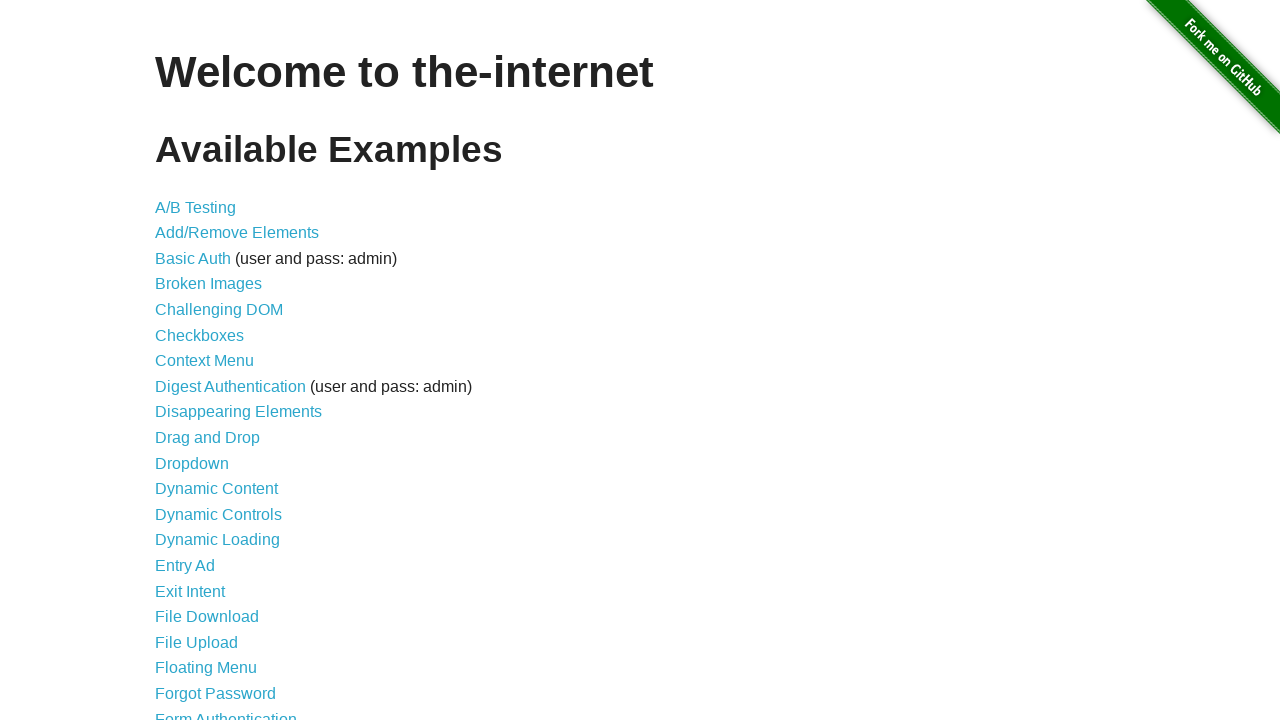

Injected jQuery Growl library into page
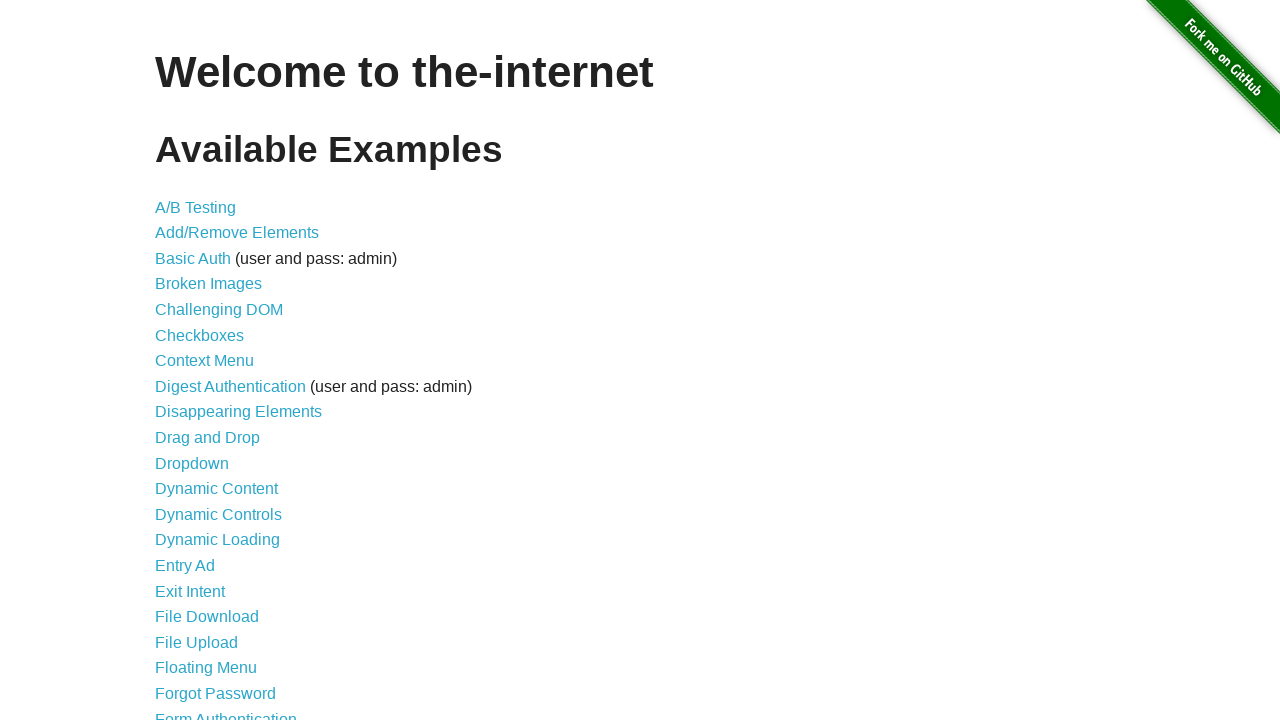

Added jQuery Growl CSS stylesheet to page
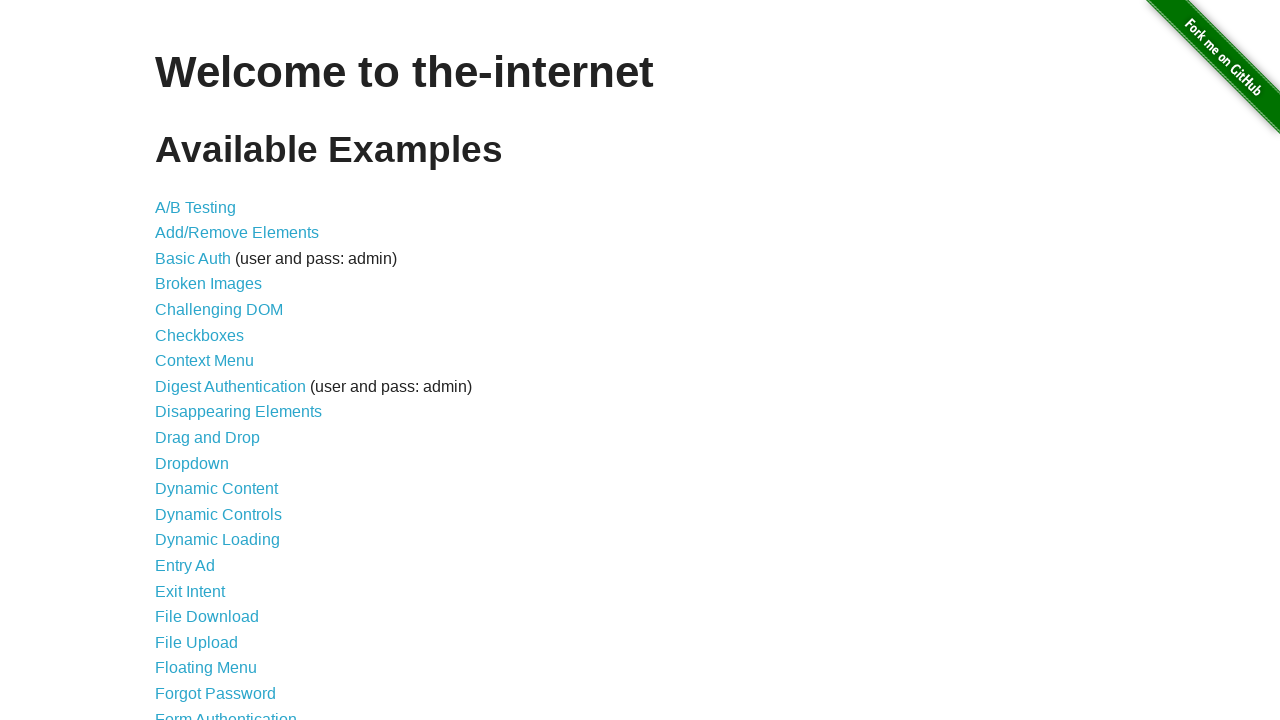

jQuery Growl library loaded and ready
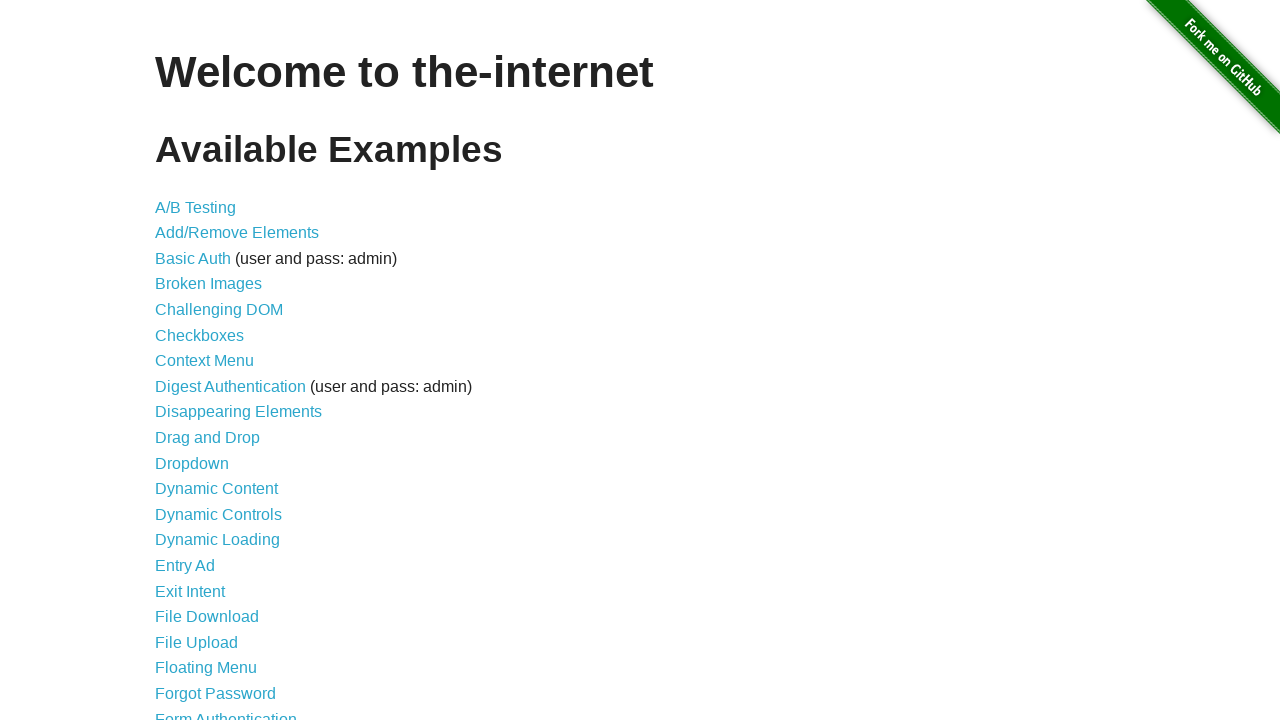

Triggered plain notification with title 'GET' and message '/'
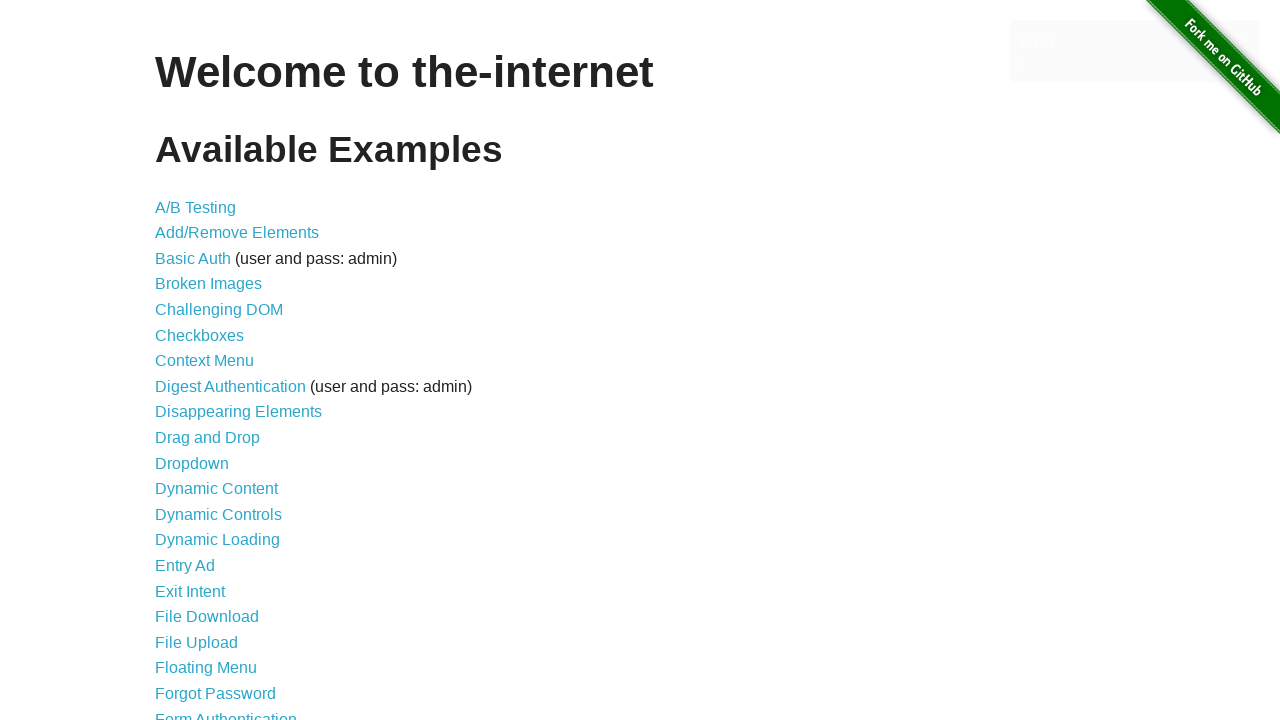

Triggered error notification with title 'ERROR'
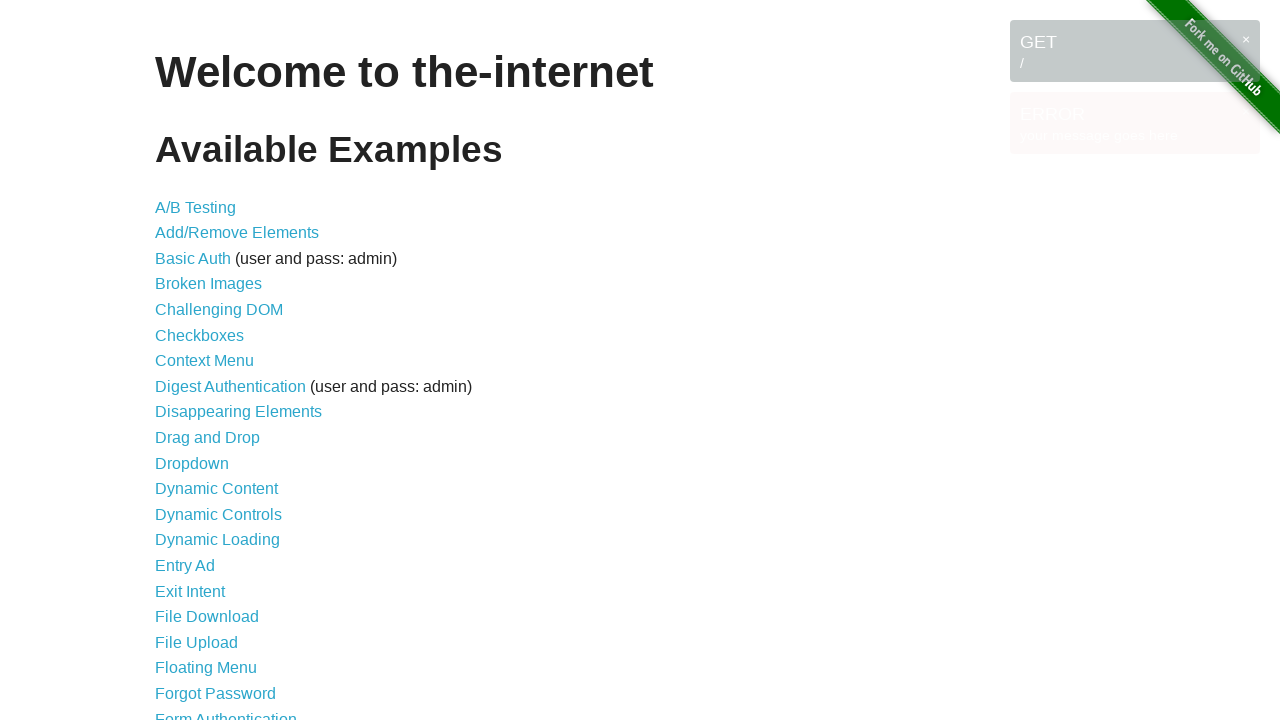

Triggered notice notification with title 'Notice'
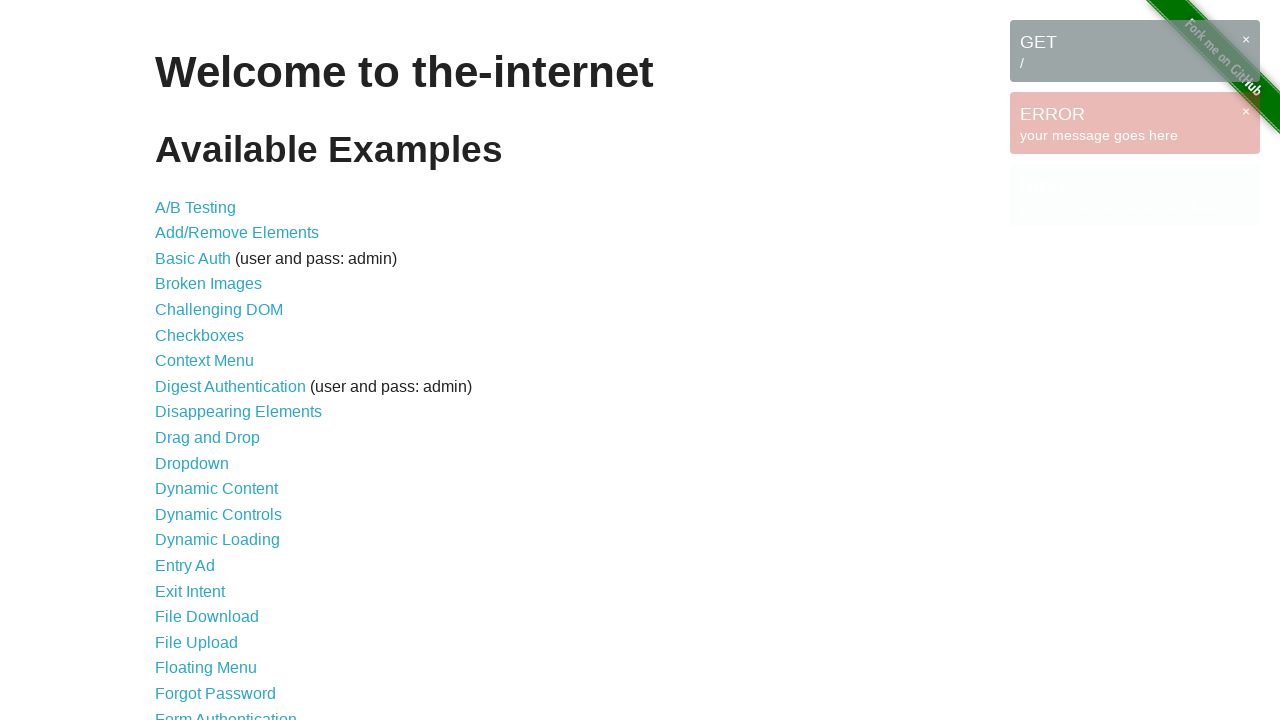

Triggered warning notification with title 'Warning!'
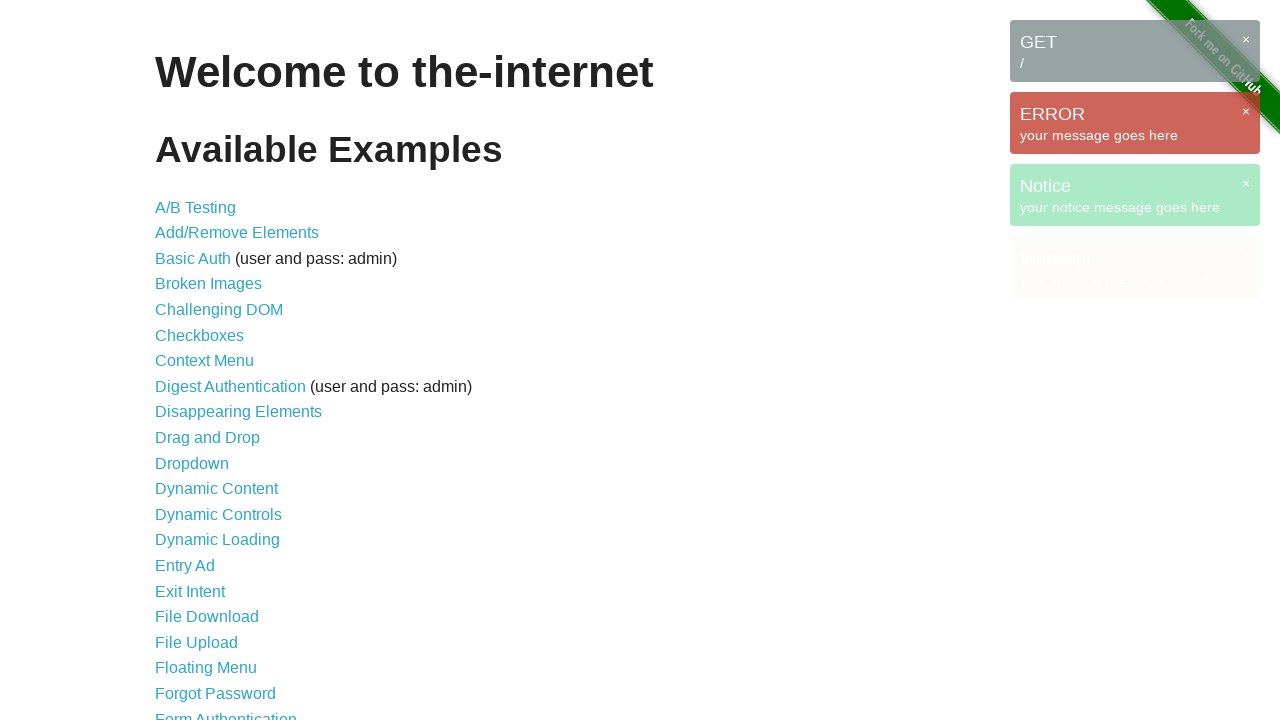

All Growl notification messages are now visible on page
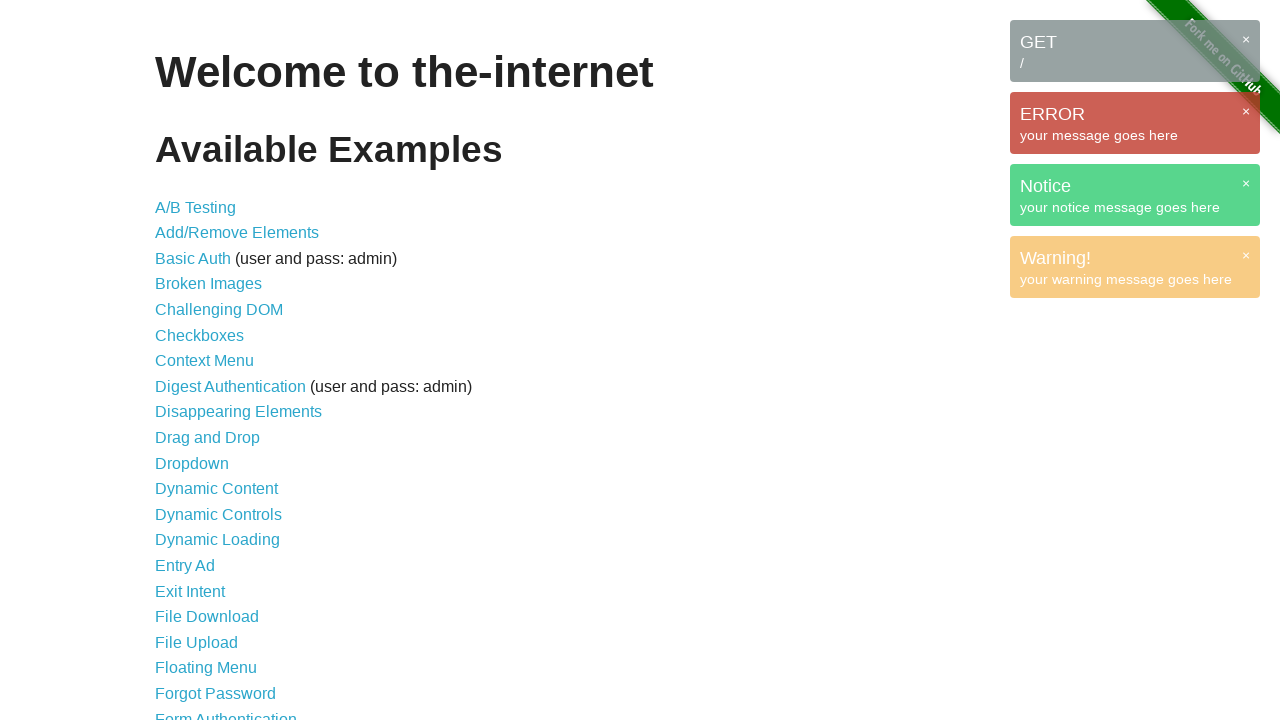

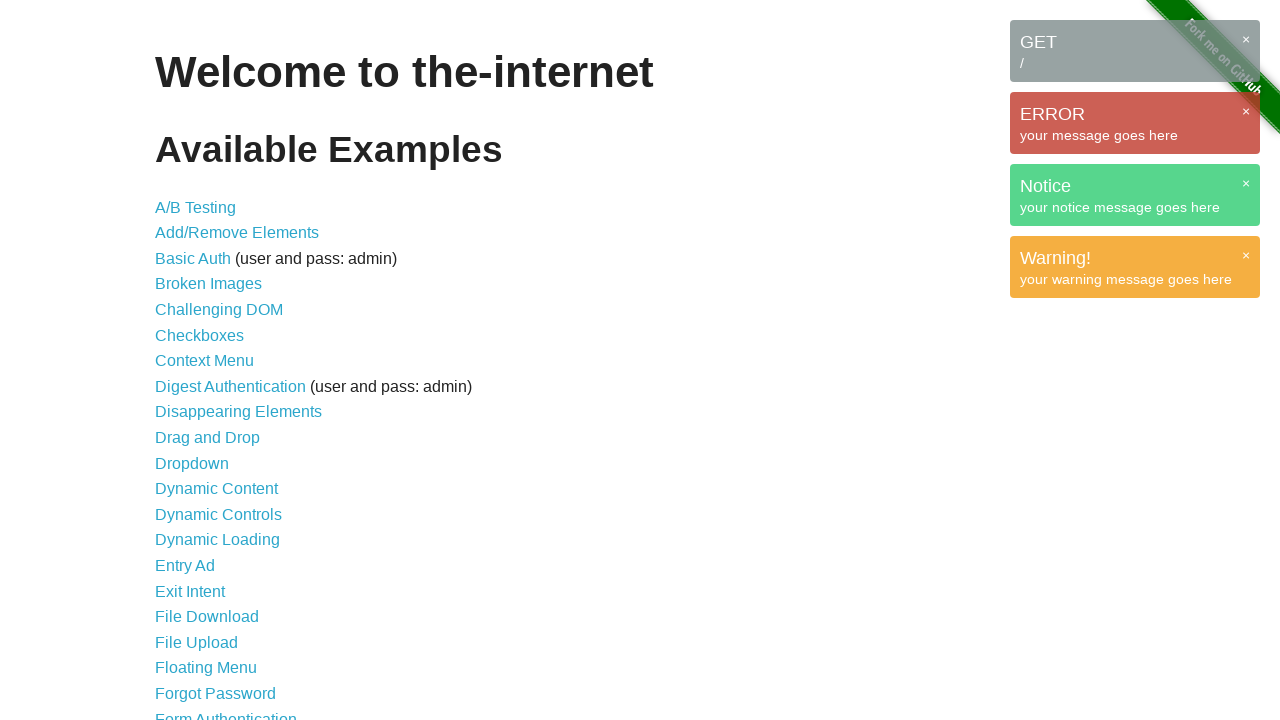